Tests the jQuery UI resizable widget by dragging the resize handle to expand the resizable element

Starting URL: https://jqueryui.com/resizable/

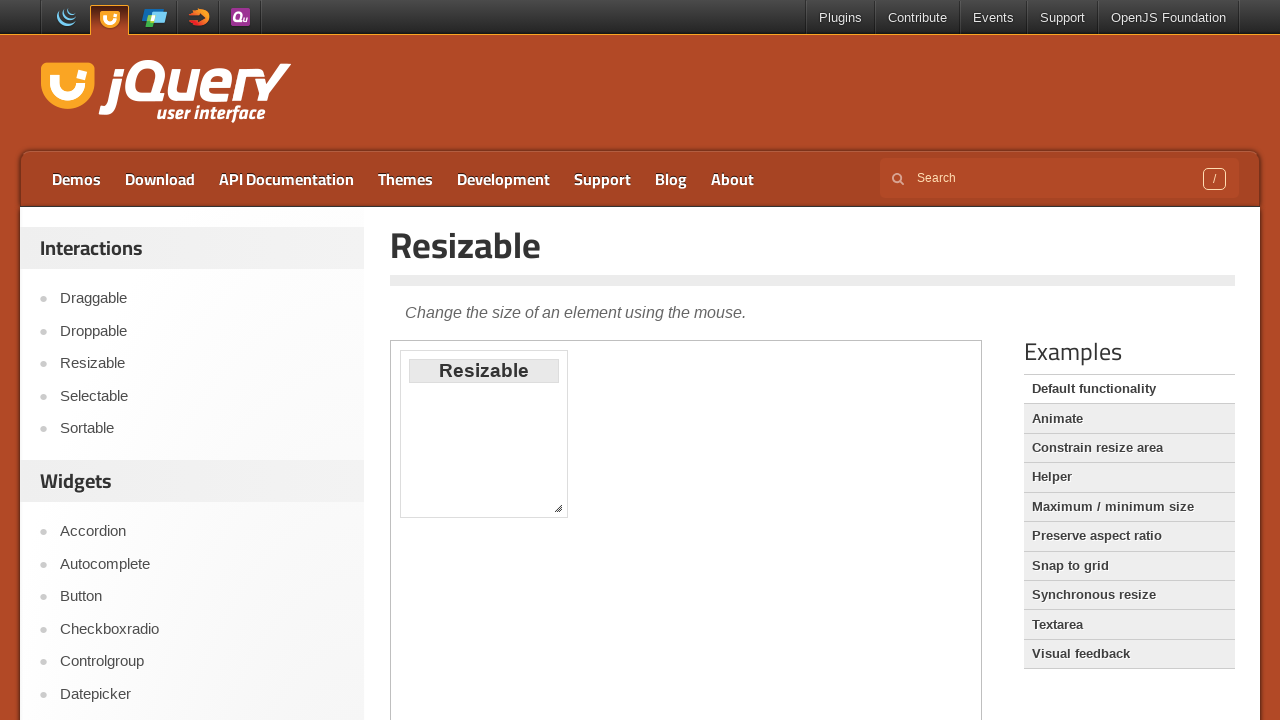

Located and switched to the demo iframe
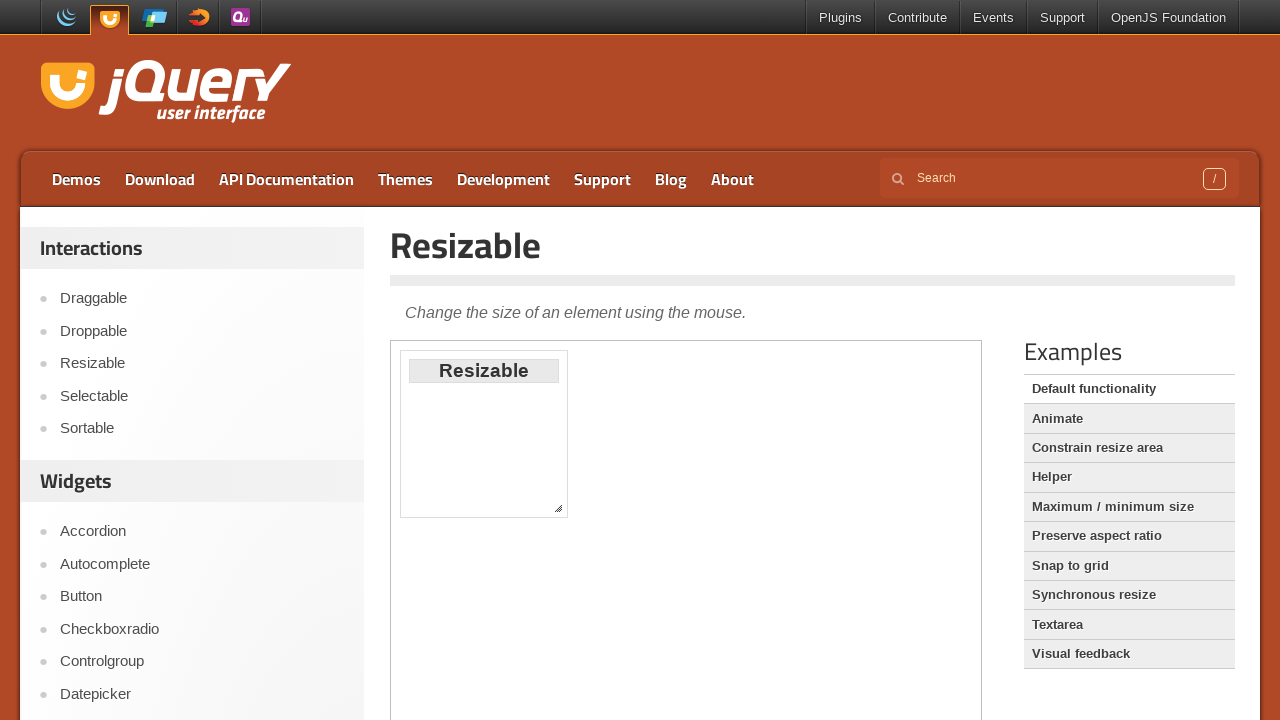

Located the resize handle in the southeast corner
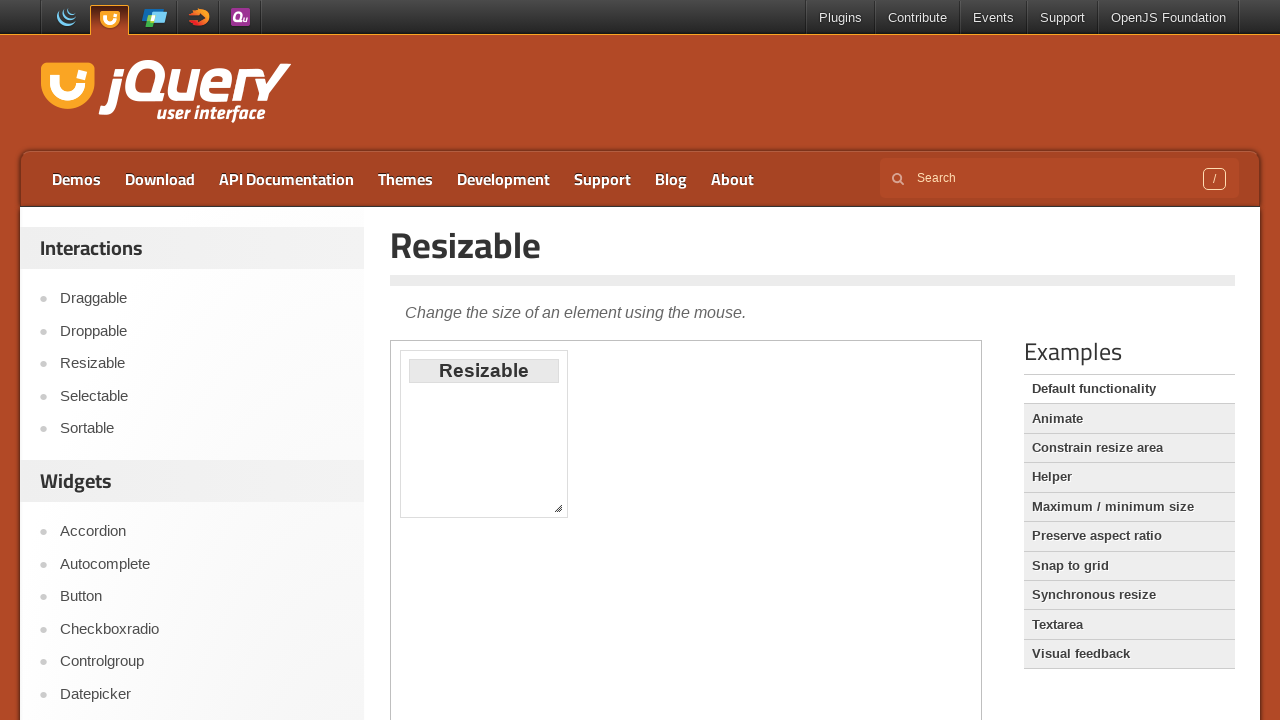

Retrieved the bounding box of the resize handle
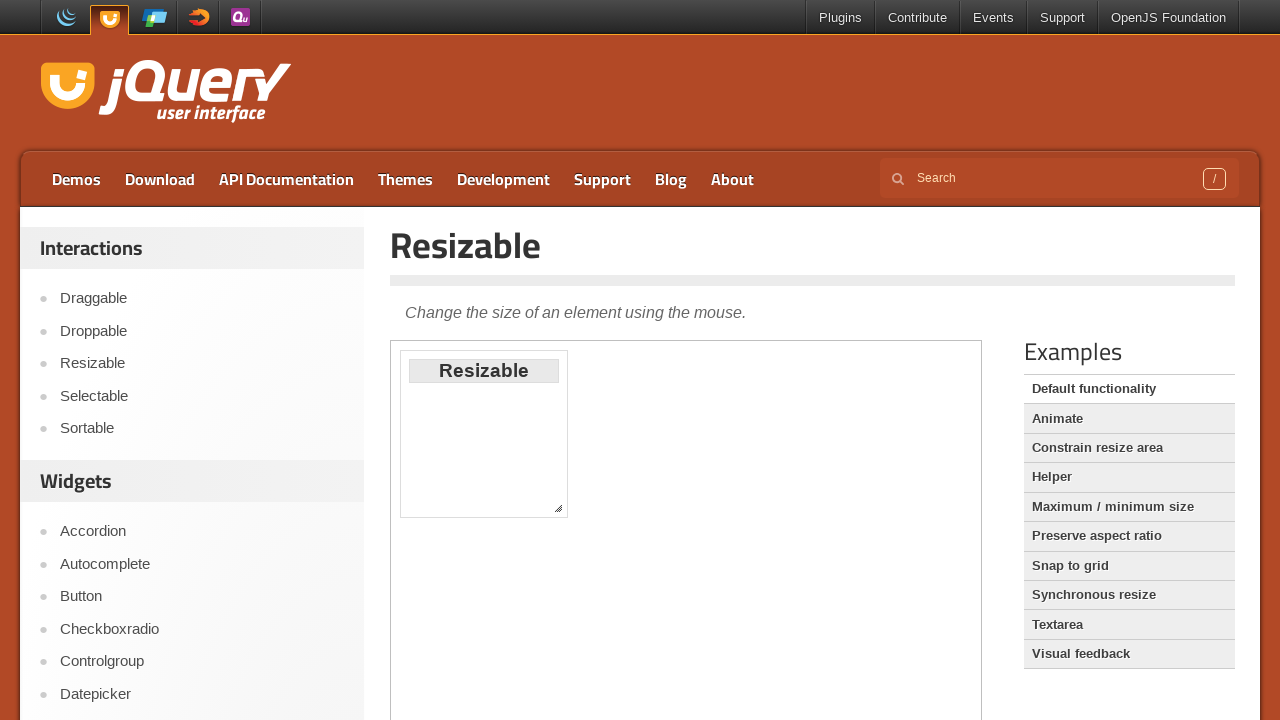

Moved mouse to the center of the resize handle at (558, 508)
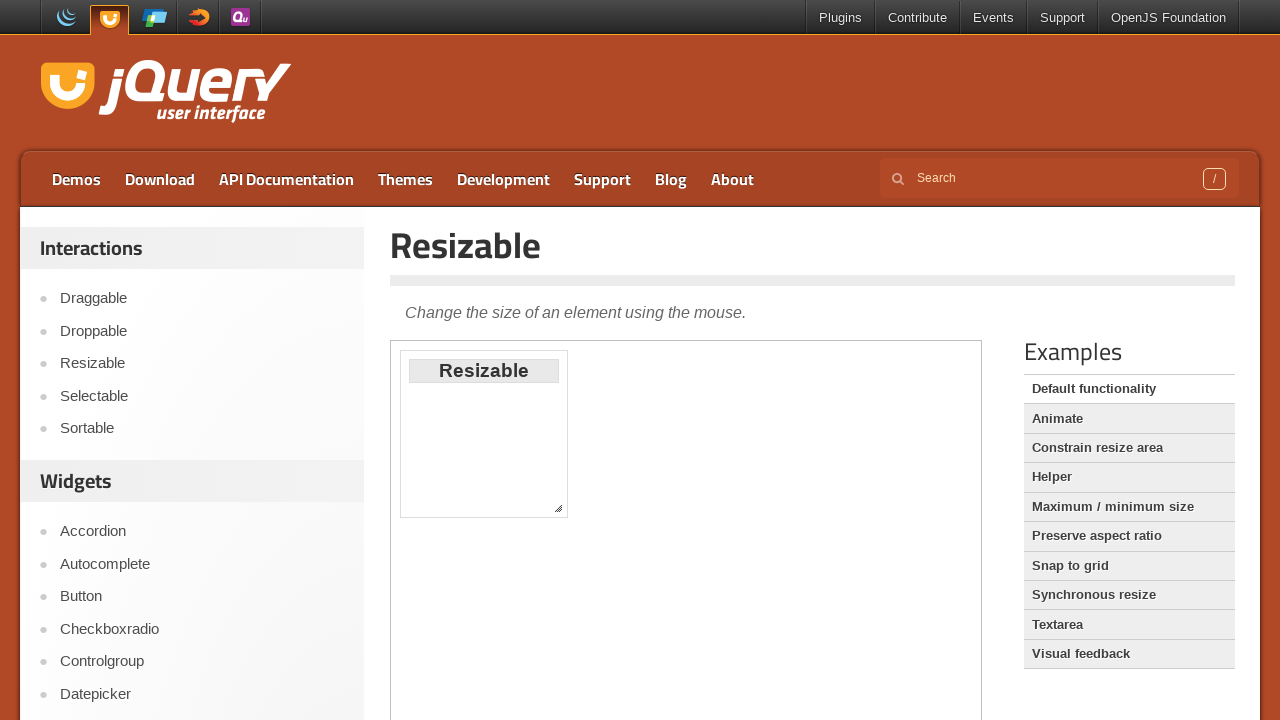

Pressed down the mouse button on the resize handle at (558, 508)
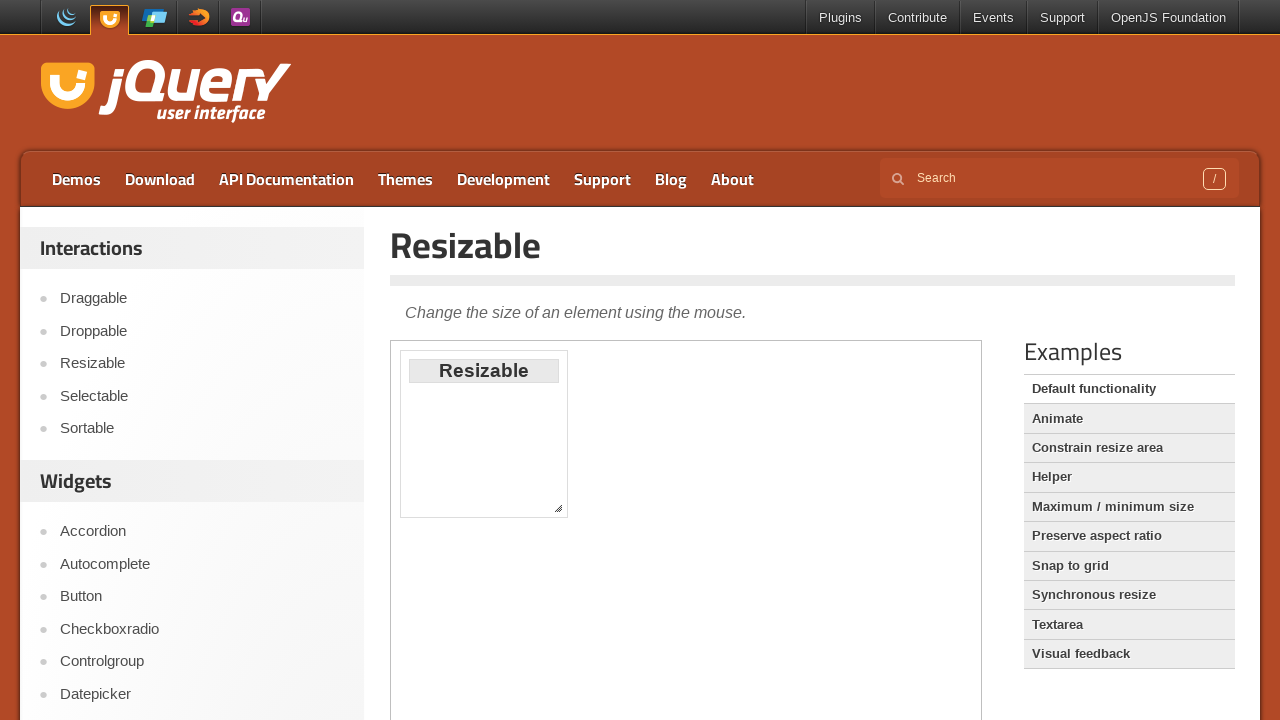

Dragged the resize handle 100px right and 80px down at (658, 588)
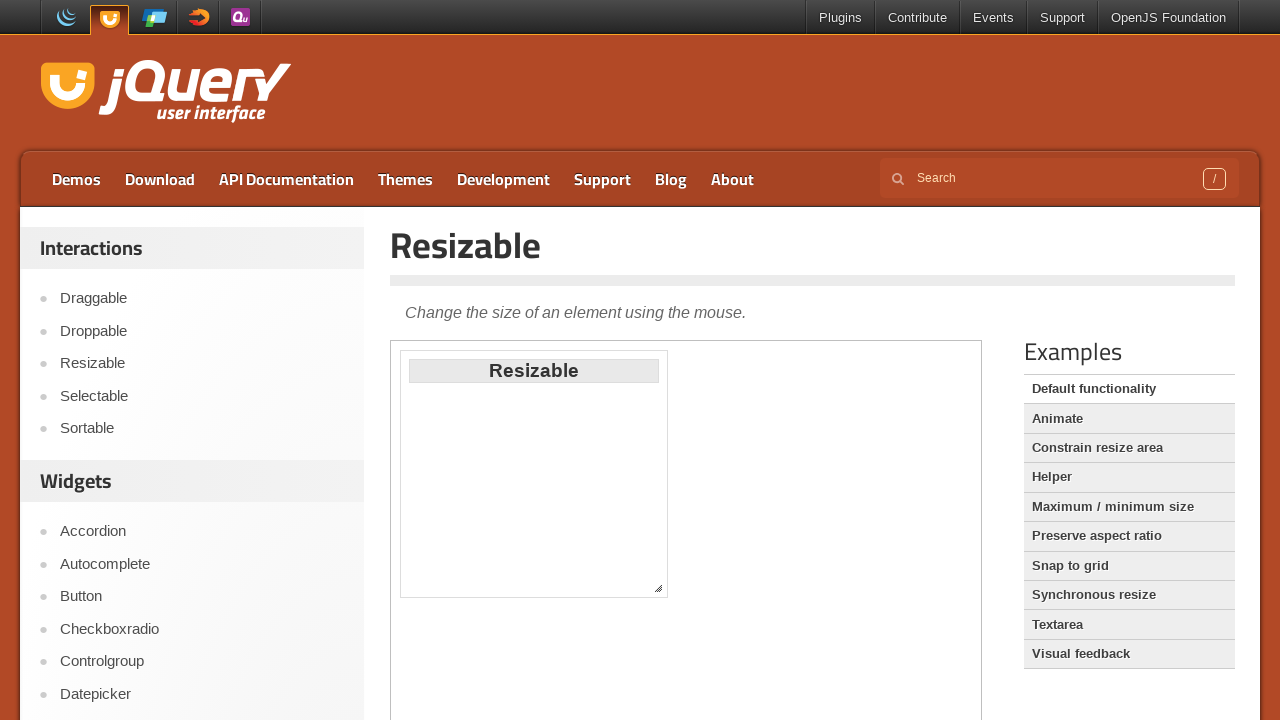

Released the mouse button, completing the resize operation at (658, 588)
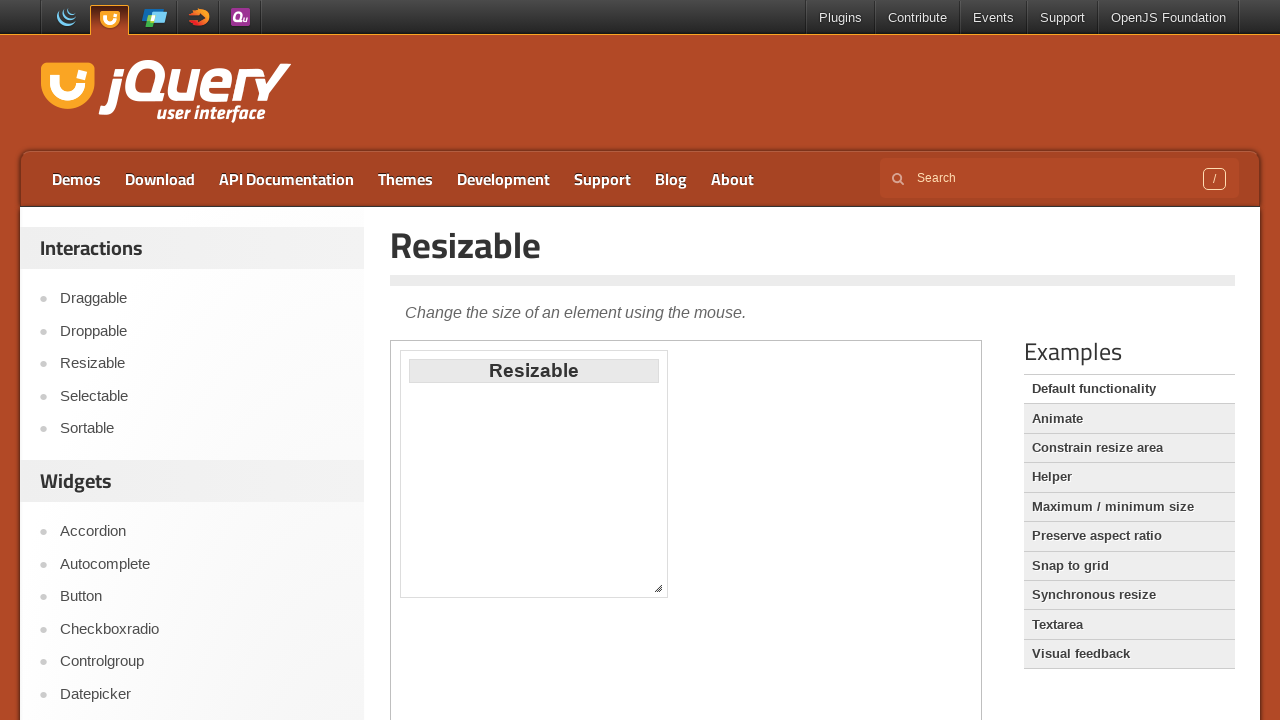

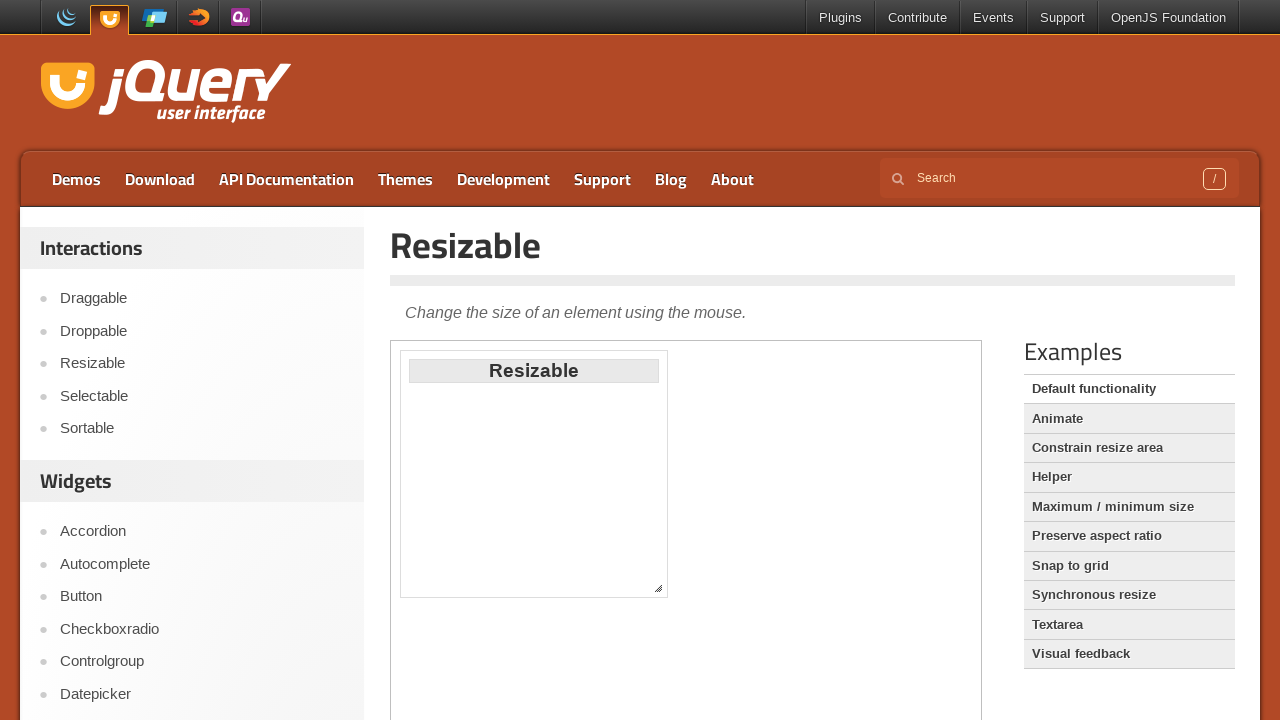